Tests Yahoo Japan search functionality by entering a search query (ramen) in the search box and clicking the search button

Starting URL: https://www.yahoo.co.jp/

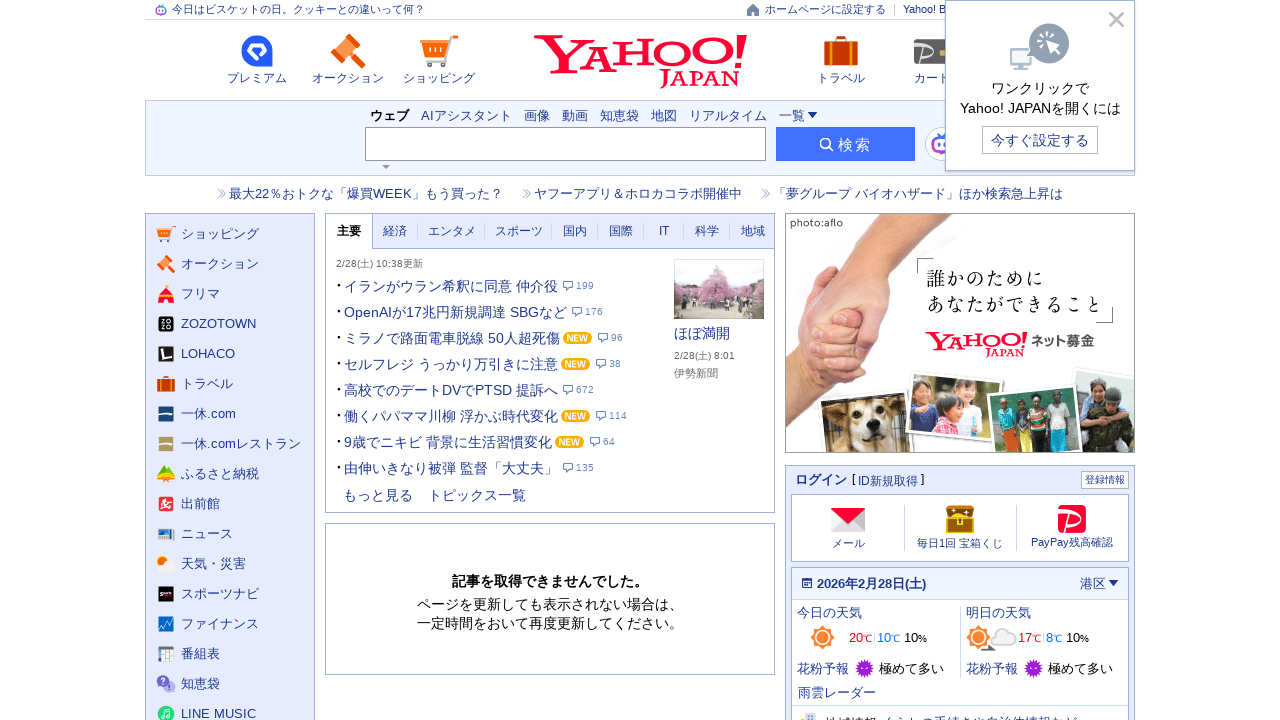

Filled search box with 'ラーメン' (ramen) on input[name='p']
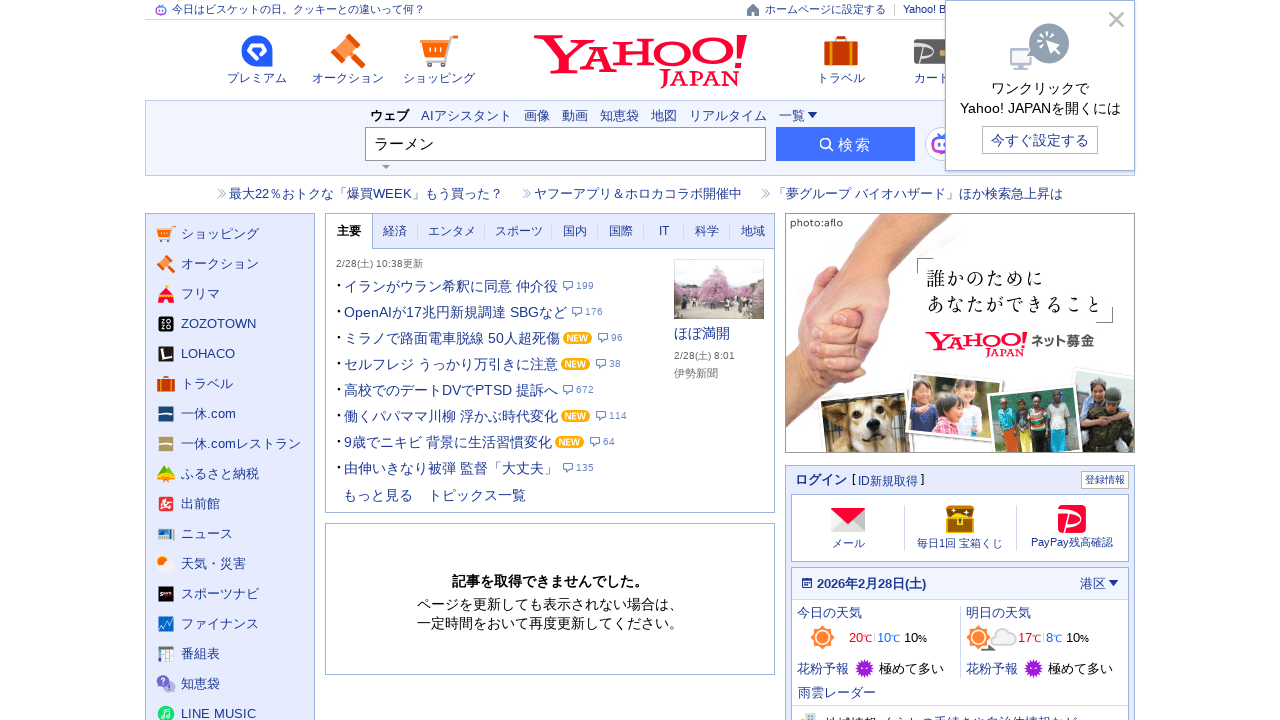

Clicked search button to execute search at (846, 144) on button[type='submit']
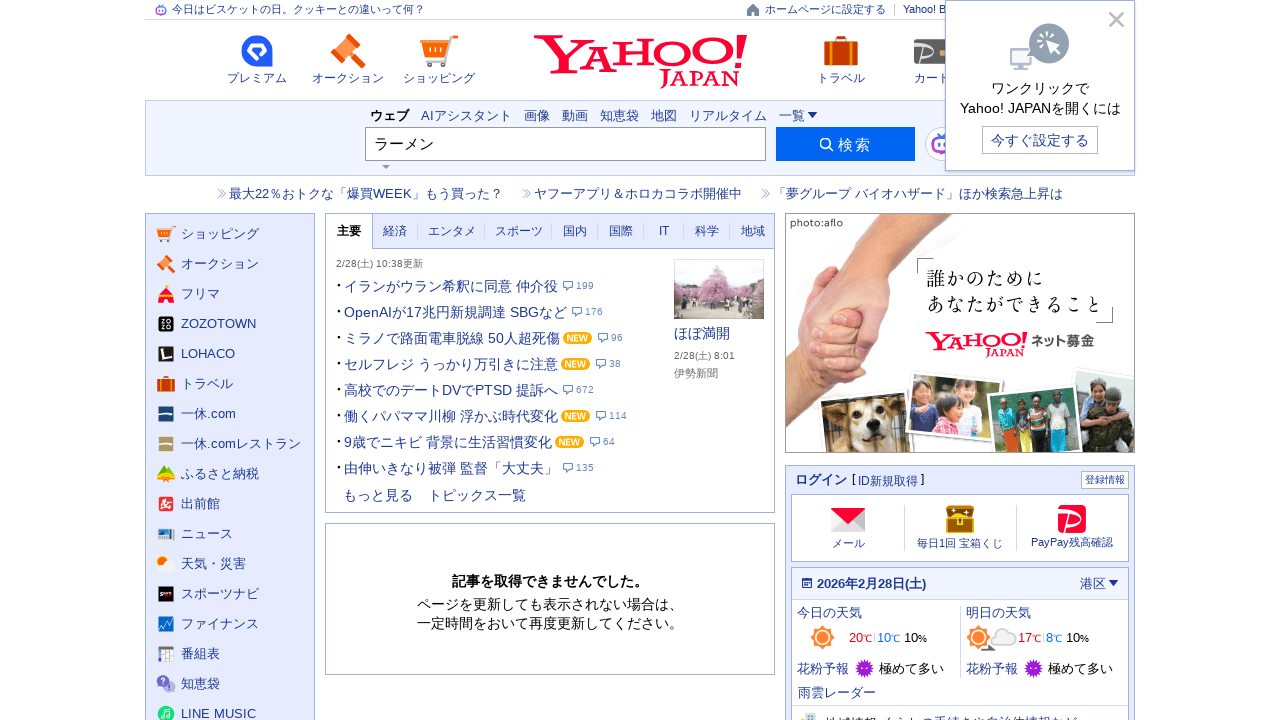

Waited for search results to load (networkidle)
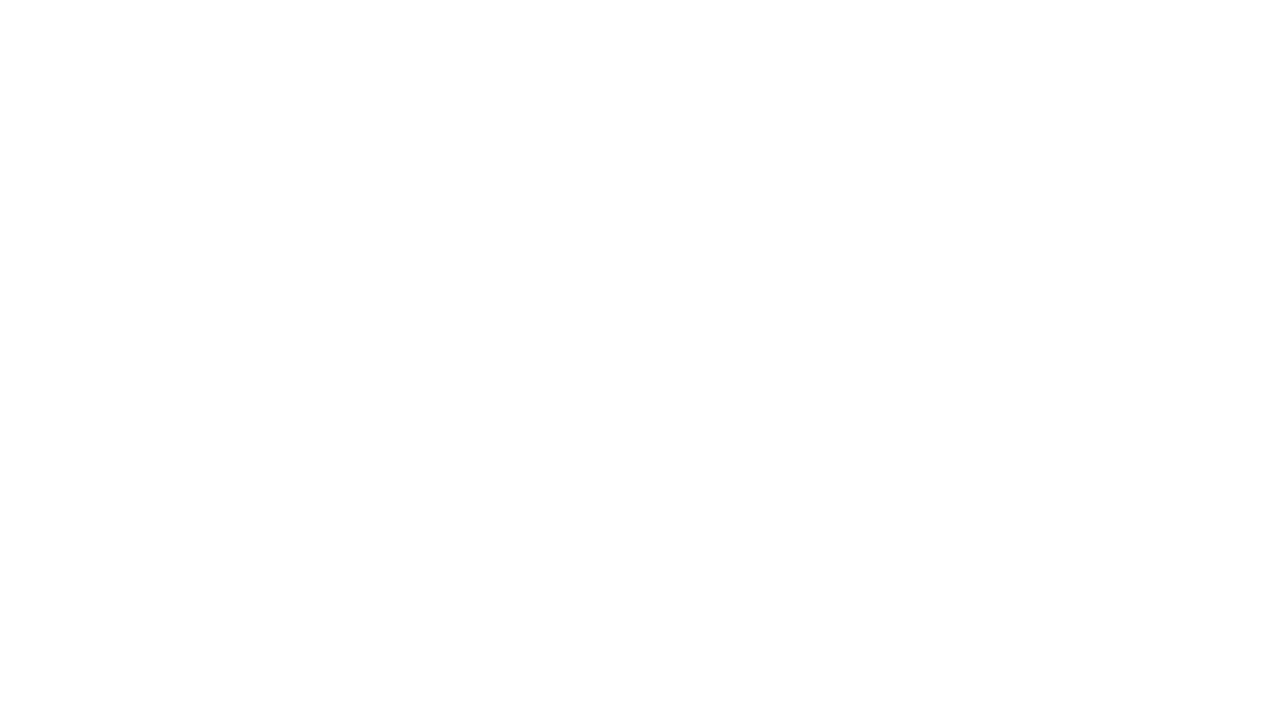

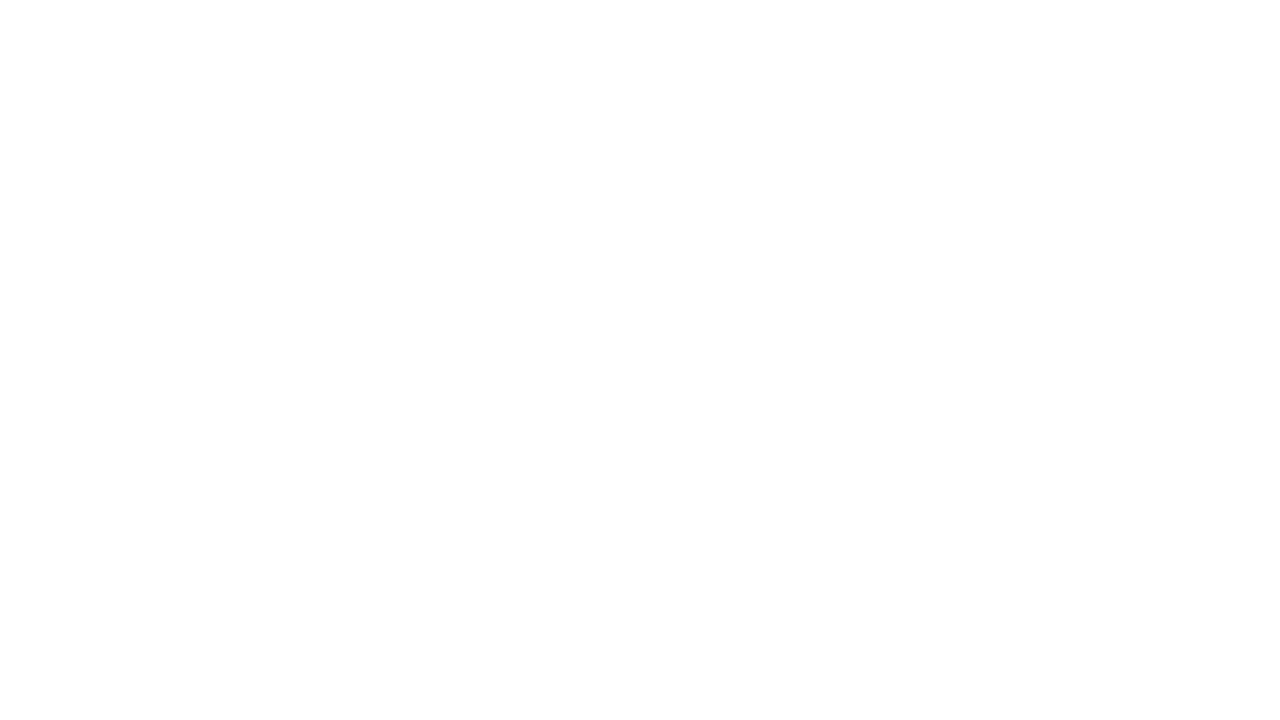